Tests JavaScript alert handling by clicking a button that triggers an alert, accepting it, then reading a value from the page, calculating a mathematical result, filling it into an input field, and handling subsequent alerts.

Starting URL: http://suninjuly.github.io/alert_accept.html

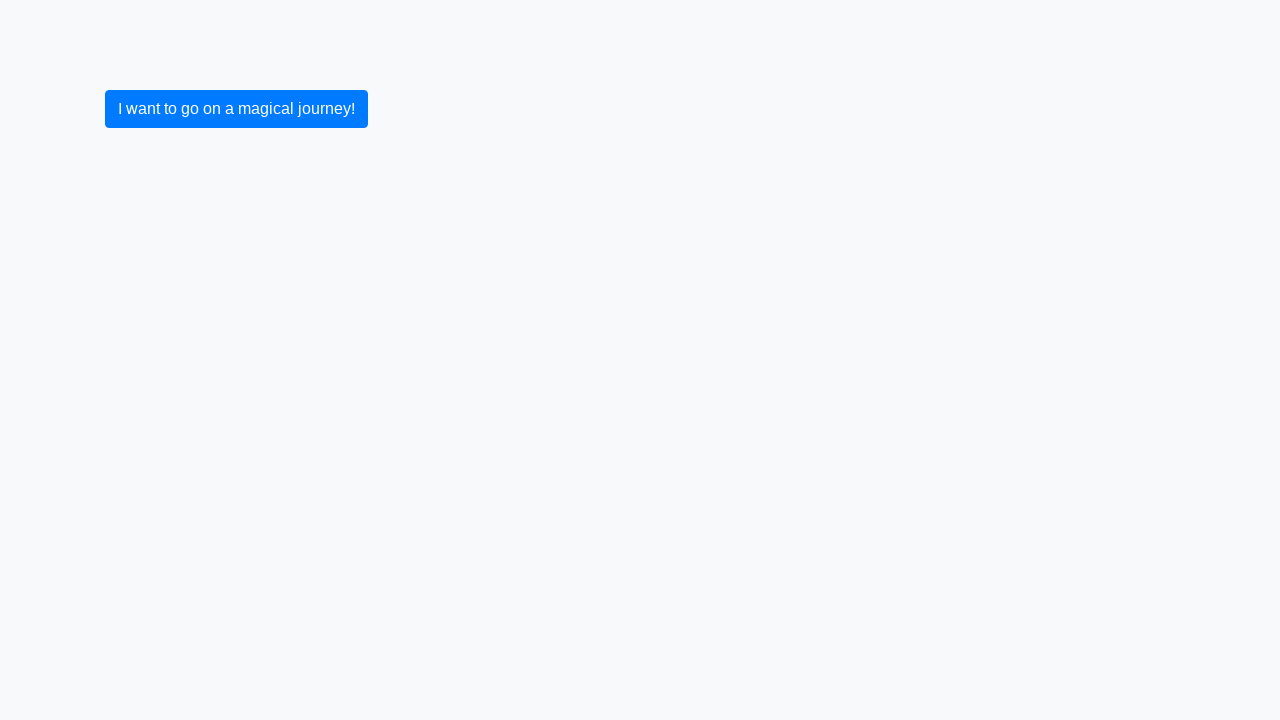

Set up dialog handler to auto-accept alerts
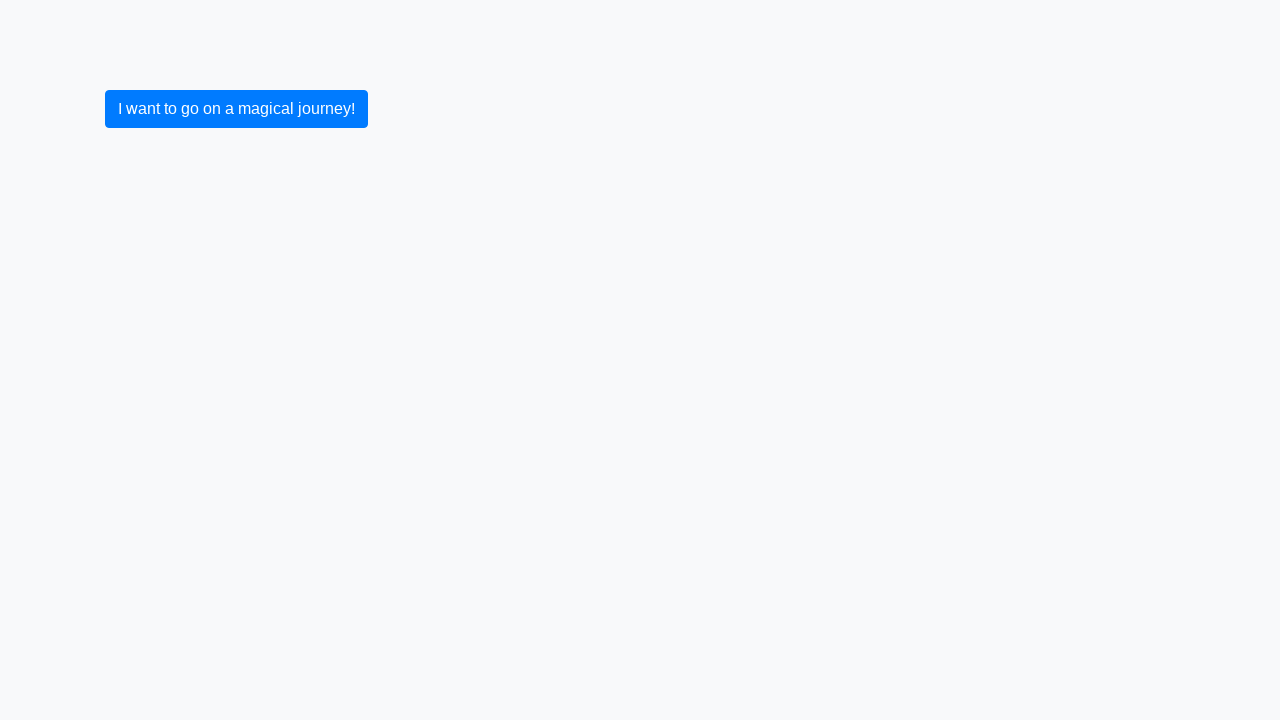

Clicked button to trigger first alert at (236, 109) on button.btn
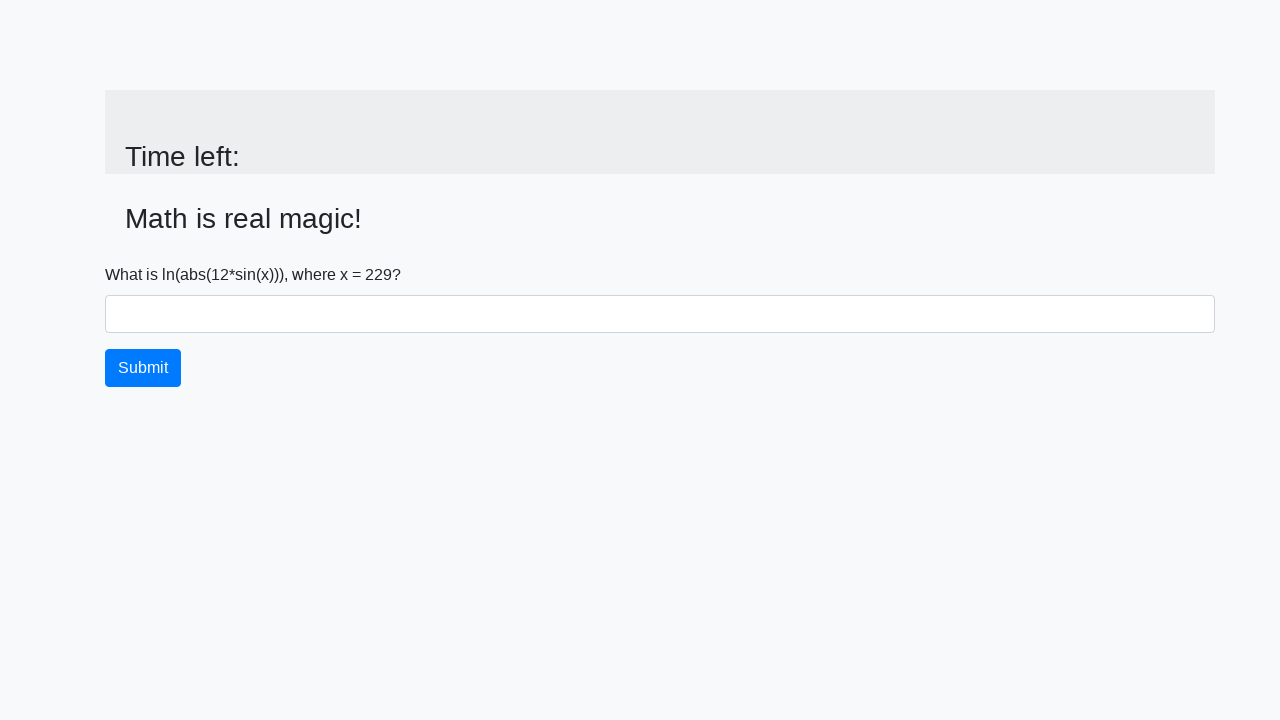

Waited 500ms for page to update after alert
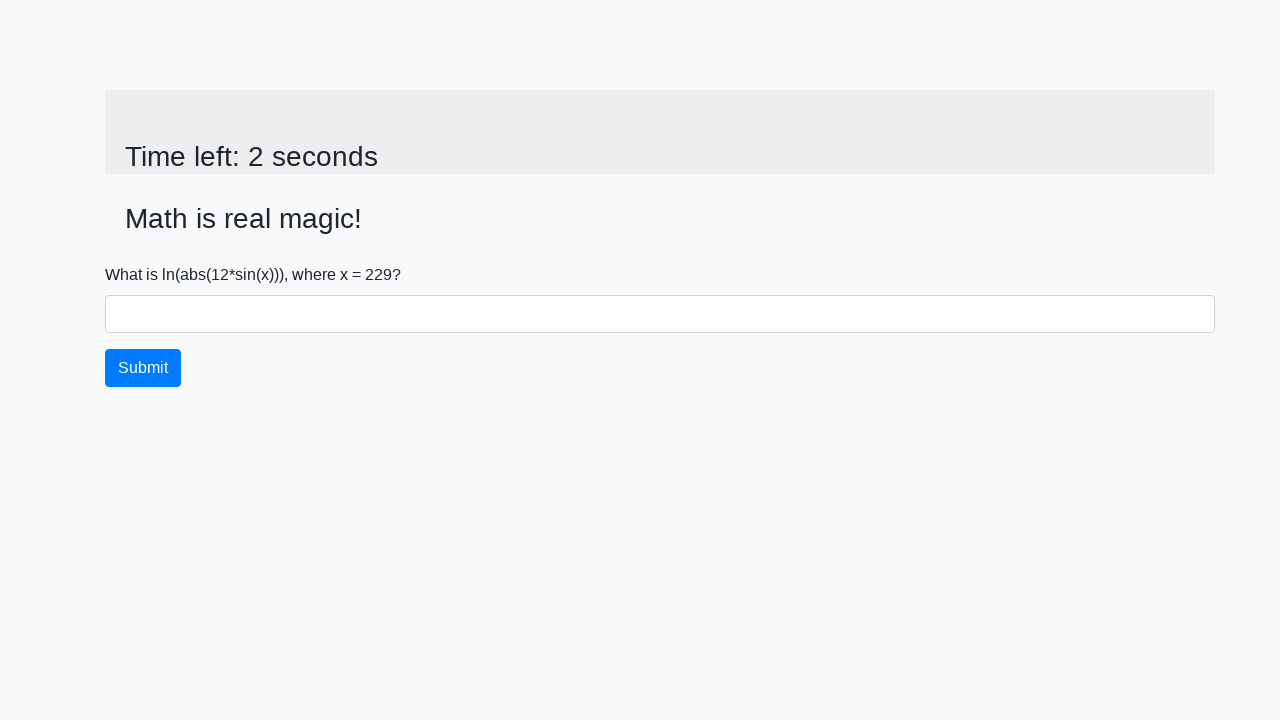

Retrieved x value from input_value element: 229
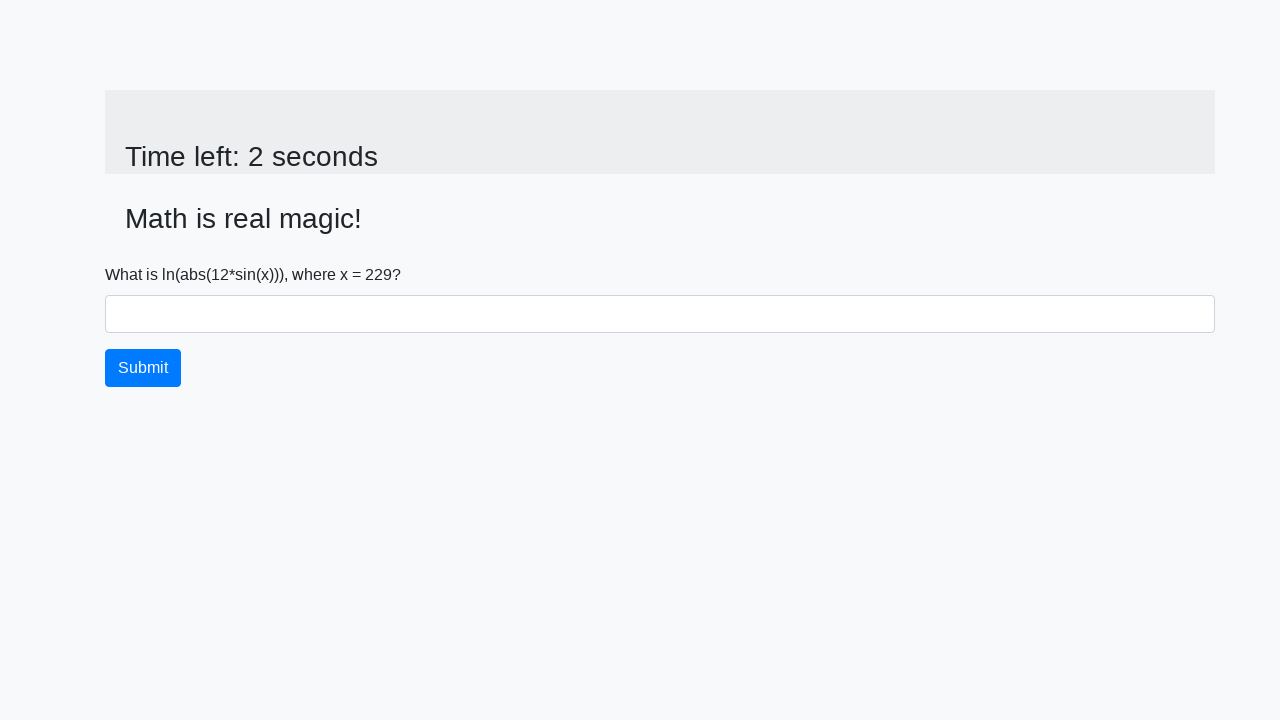

Calculated result using formula: 1.3761299876503998
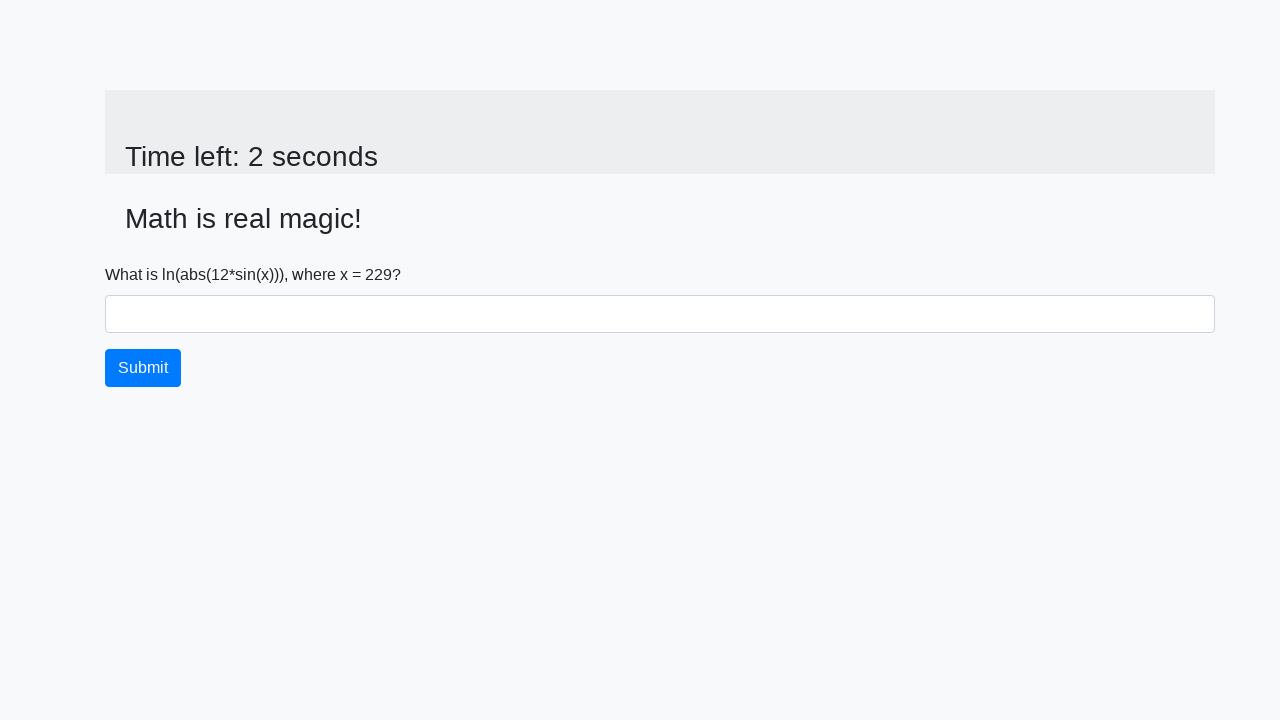

Filled answer field with calculated result: 1.3761299876503998 on #answer
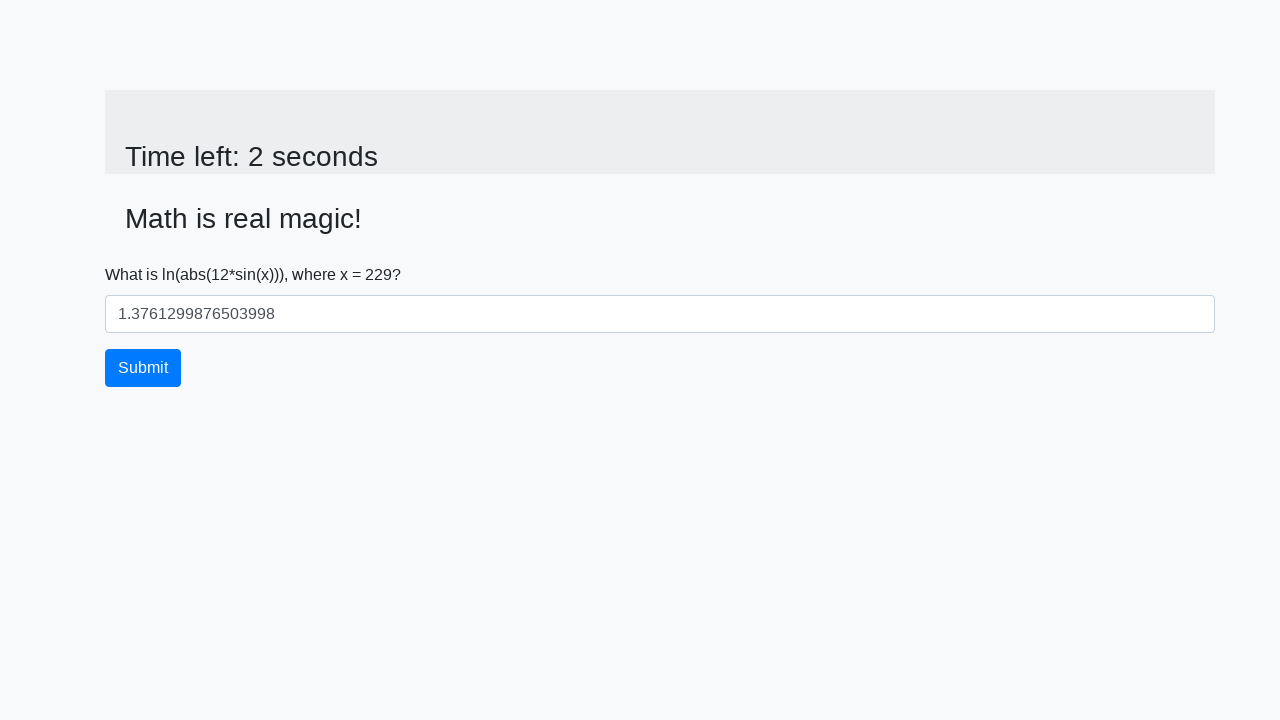

Clicked submit button at (143, 368) on button.btn
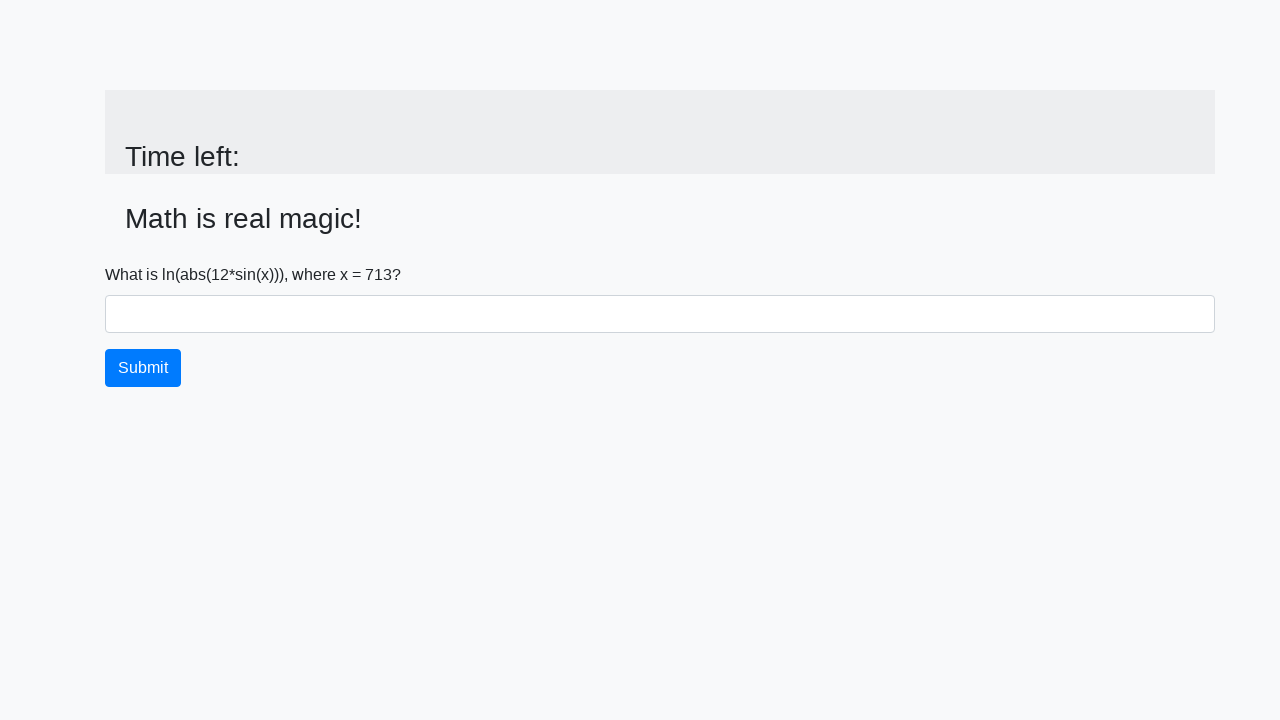

Waited 1000ms for result alert to appear and be handled
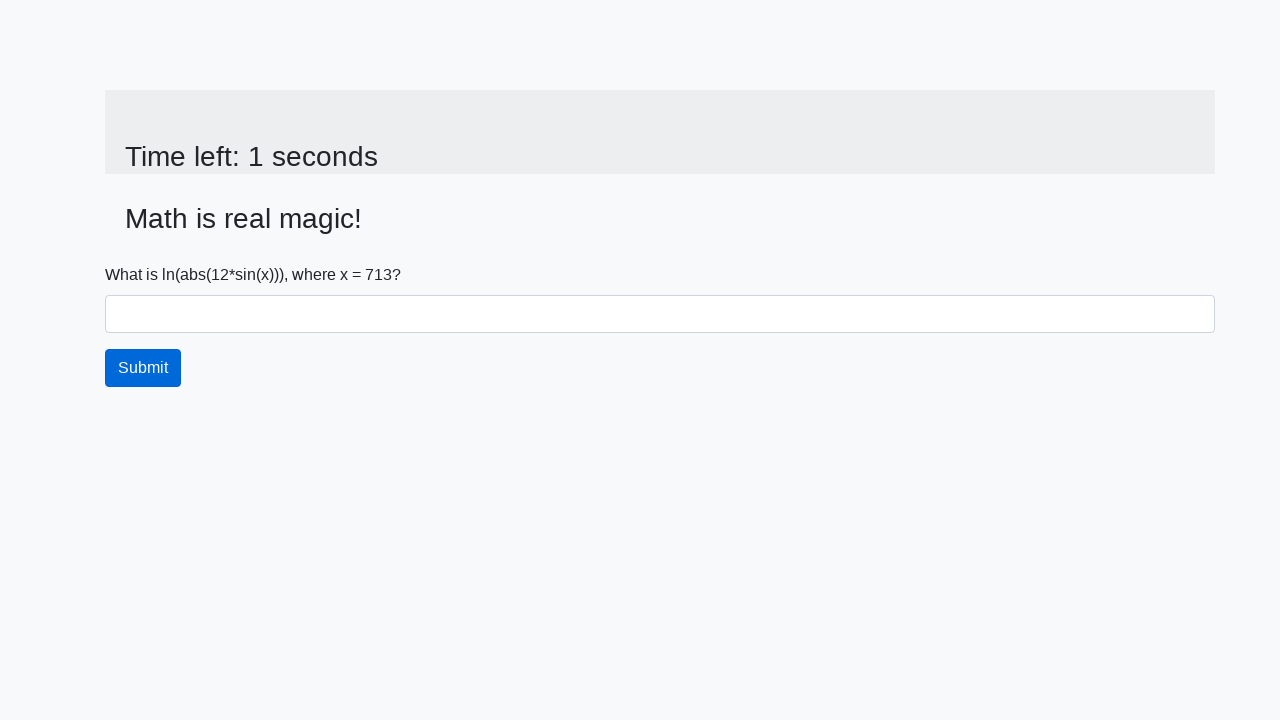

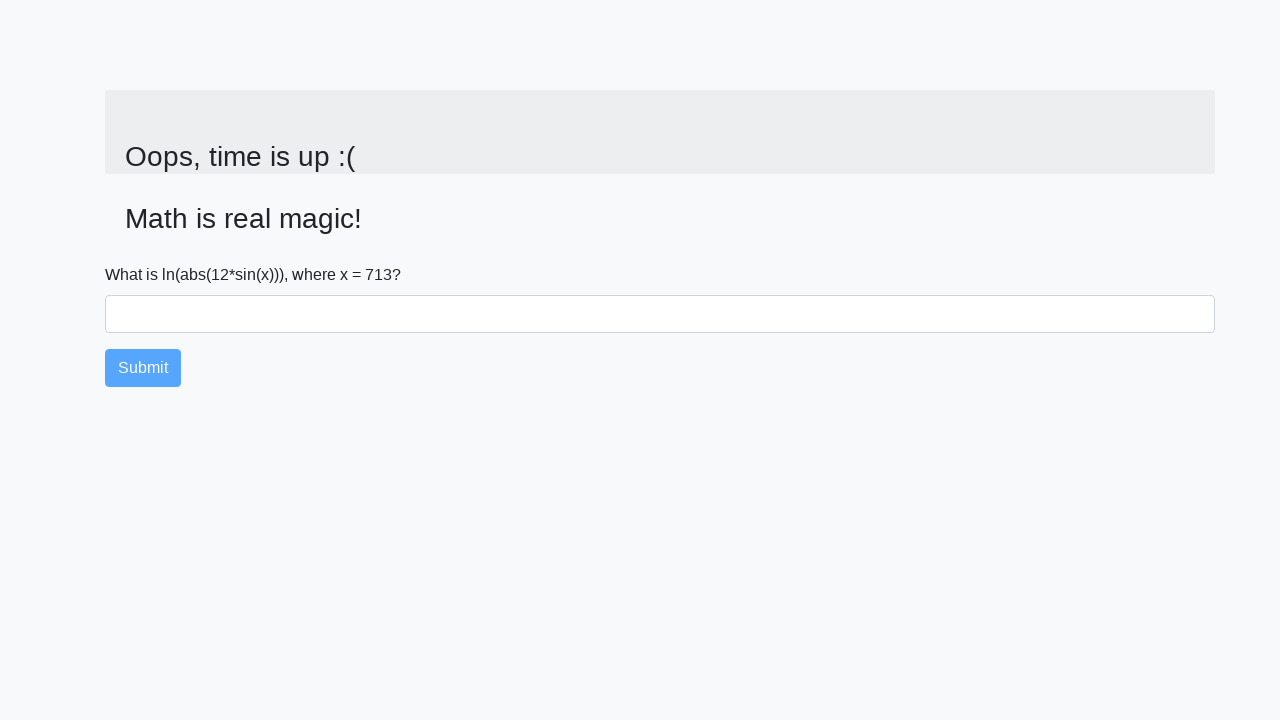